Tests JavaScript prompt dialog by clicking the prompt button, entering text, and accepting the dialog

Starting URL: https://the-internet.herokuapp.com/javascript_alerts

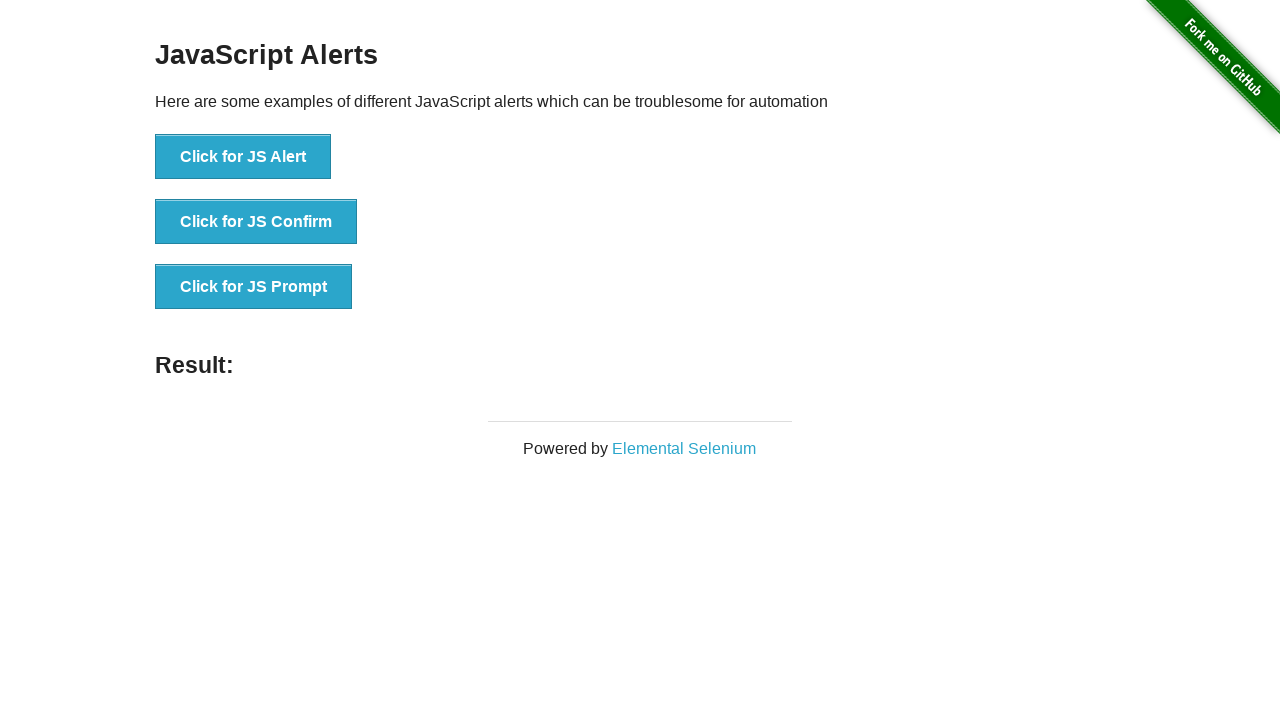

Set up dialog handler to accept prompt with text 'ala1235'
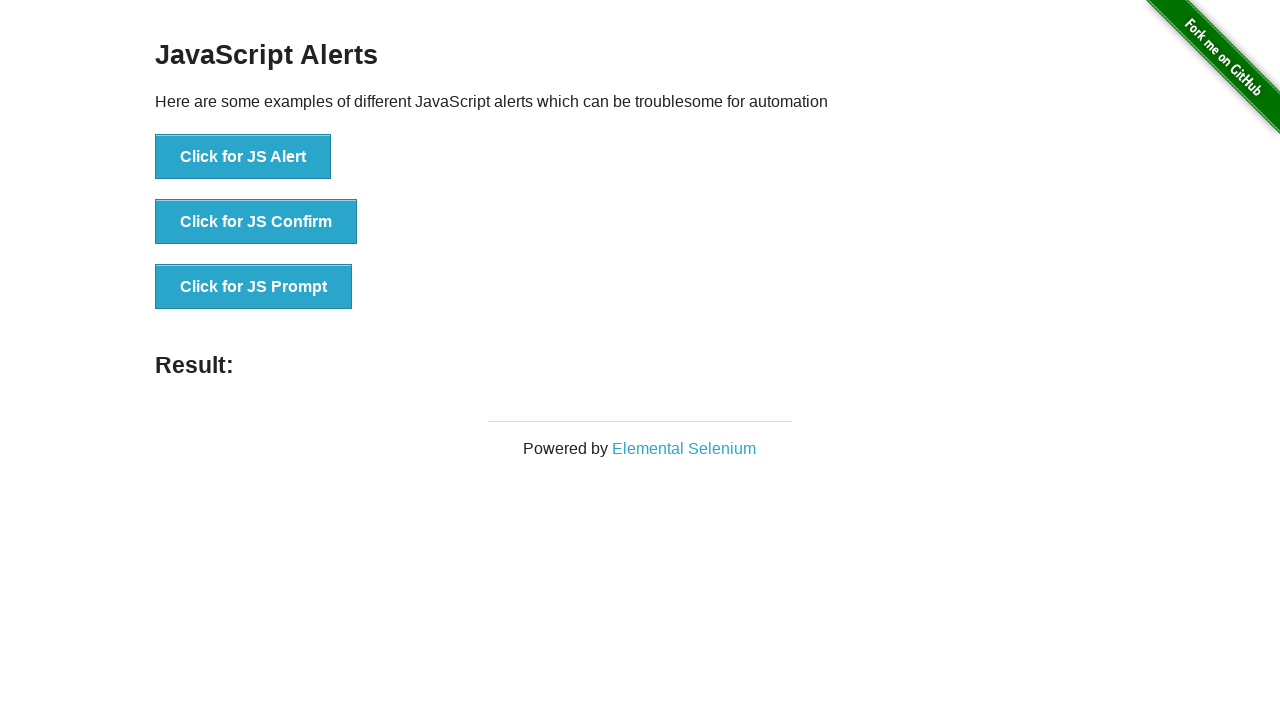

Clicked the JS Prompt button at (254, 287) on xpath=//button[text() = 'Click for JS Prompt']
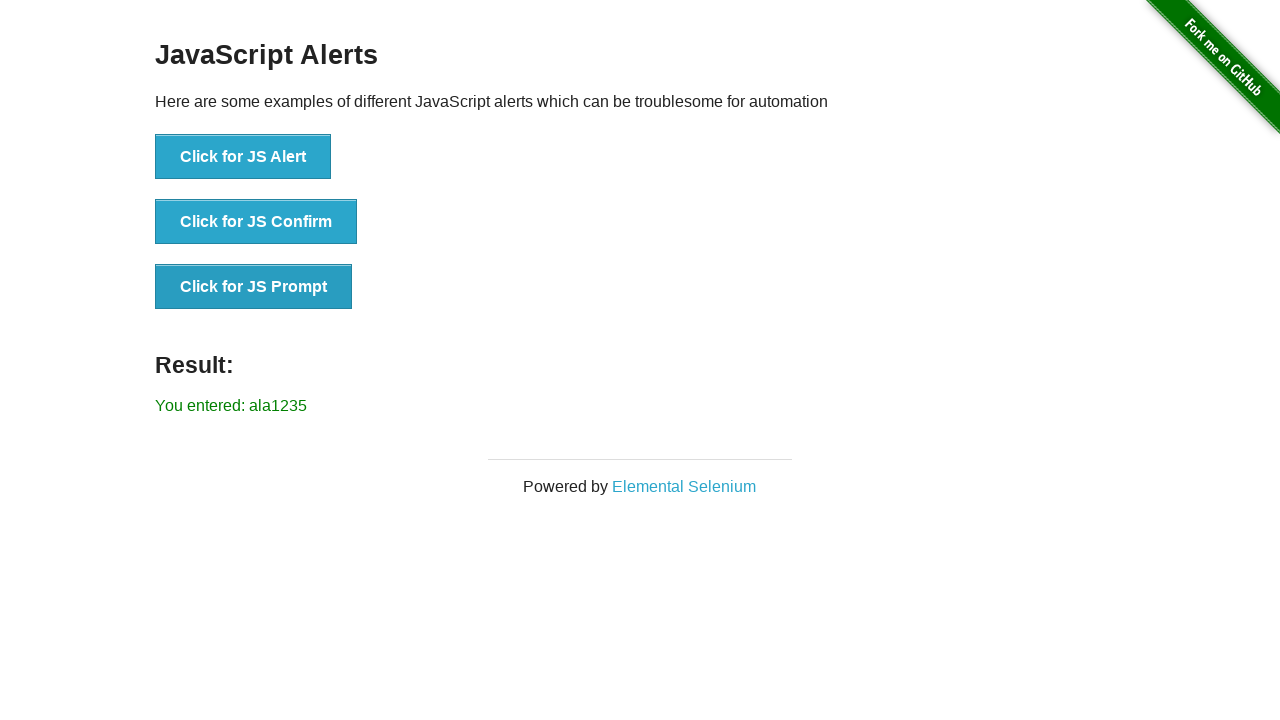

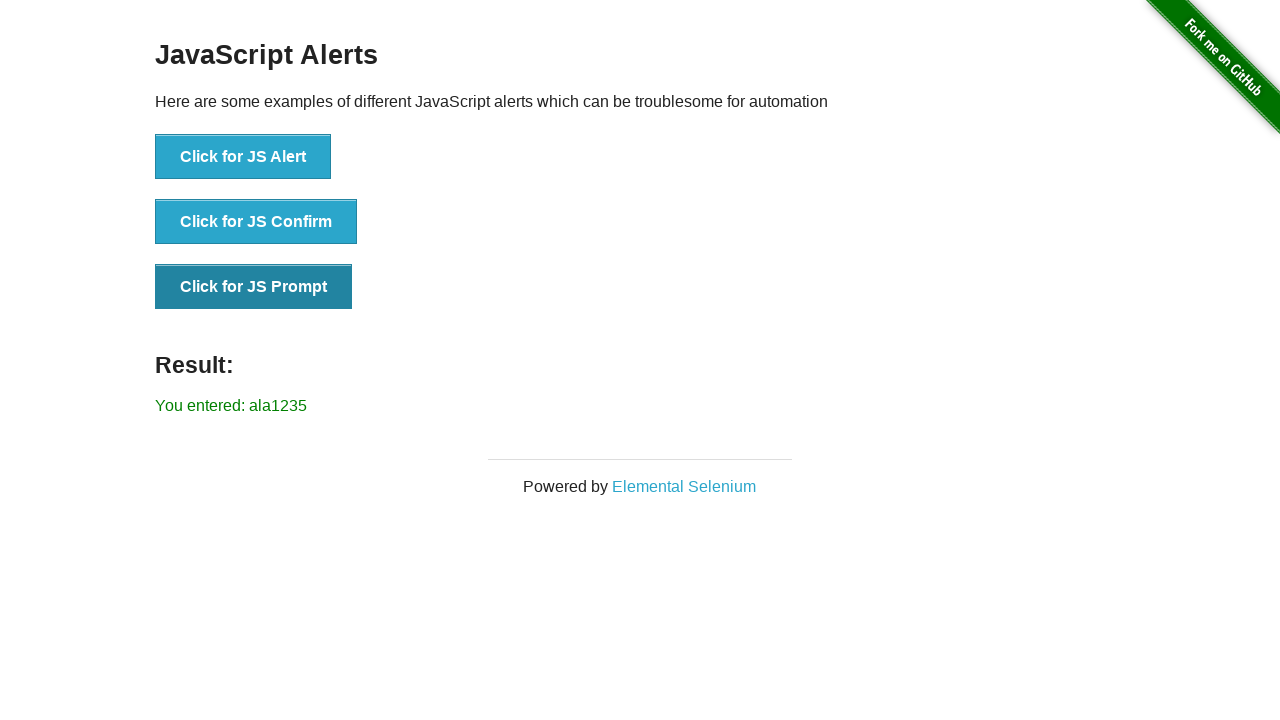